Tests download links for Apple Store, Google Play, and Apple Store CN by clicking each link and verifying it opens the correct external URL in a new tab

Starting URL: https://www.shaberi.com/tw

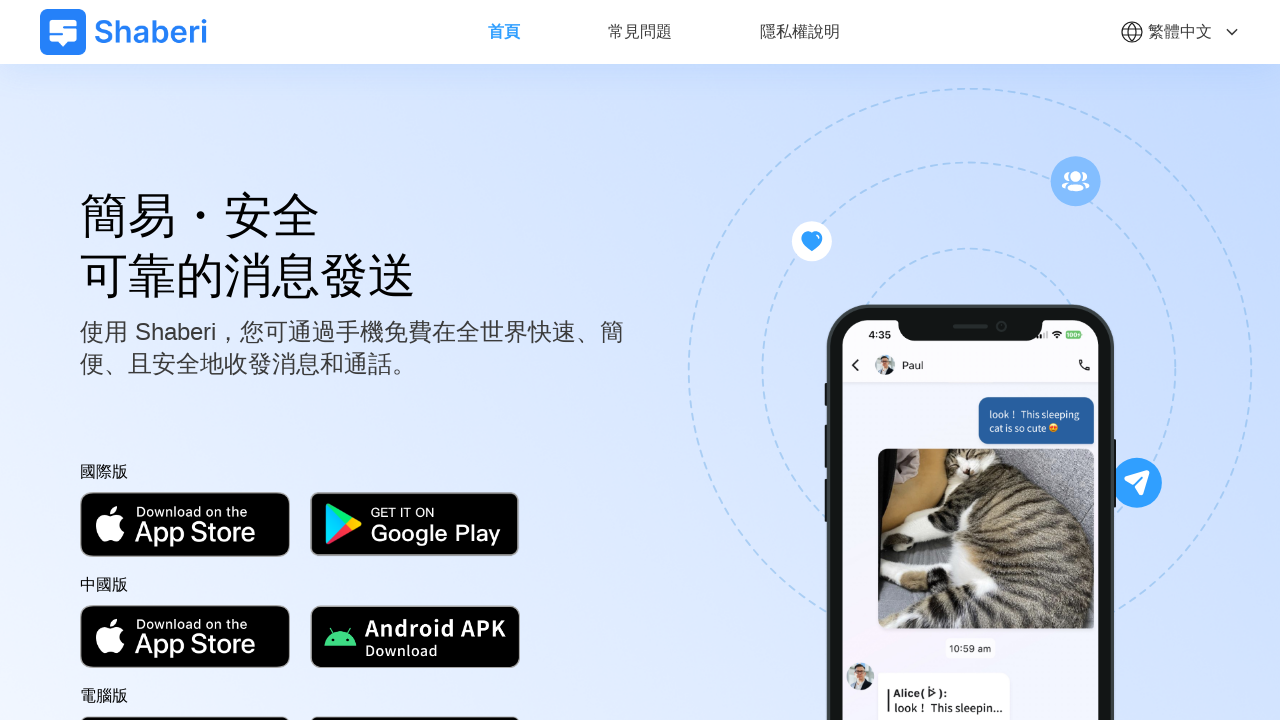

Clicked Apple Store download link at (185, 524) on xpath=//*[@id="__layout"]/div/main/section[1]/div/div[1]/div/div[1]/div/a[1]
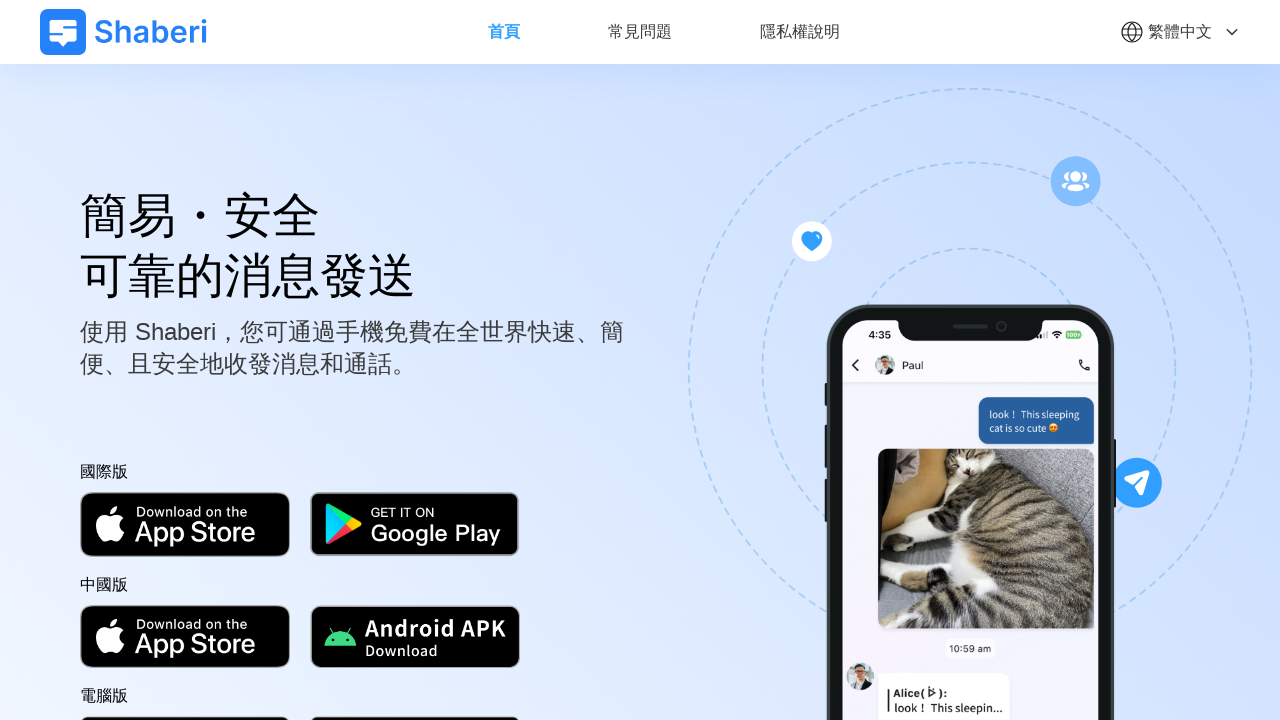

Apple Store page loaded in new tab
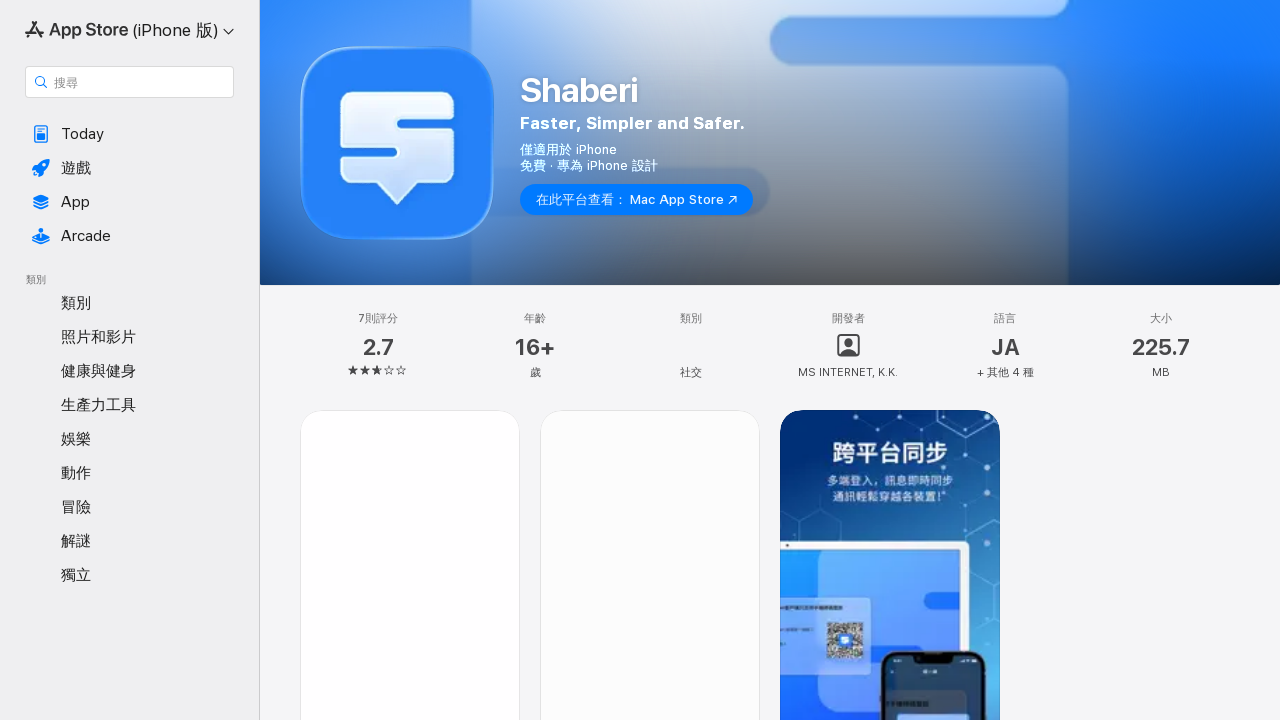

Verified Apple Store URL contains 'apps.apple.com/tw/app/shaberi'
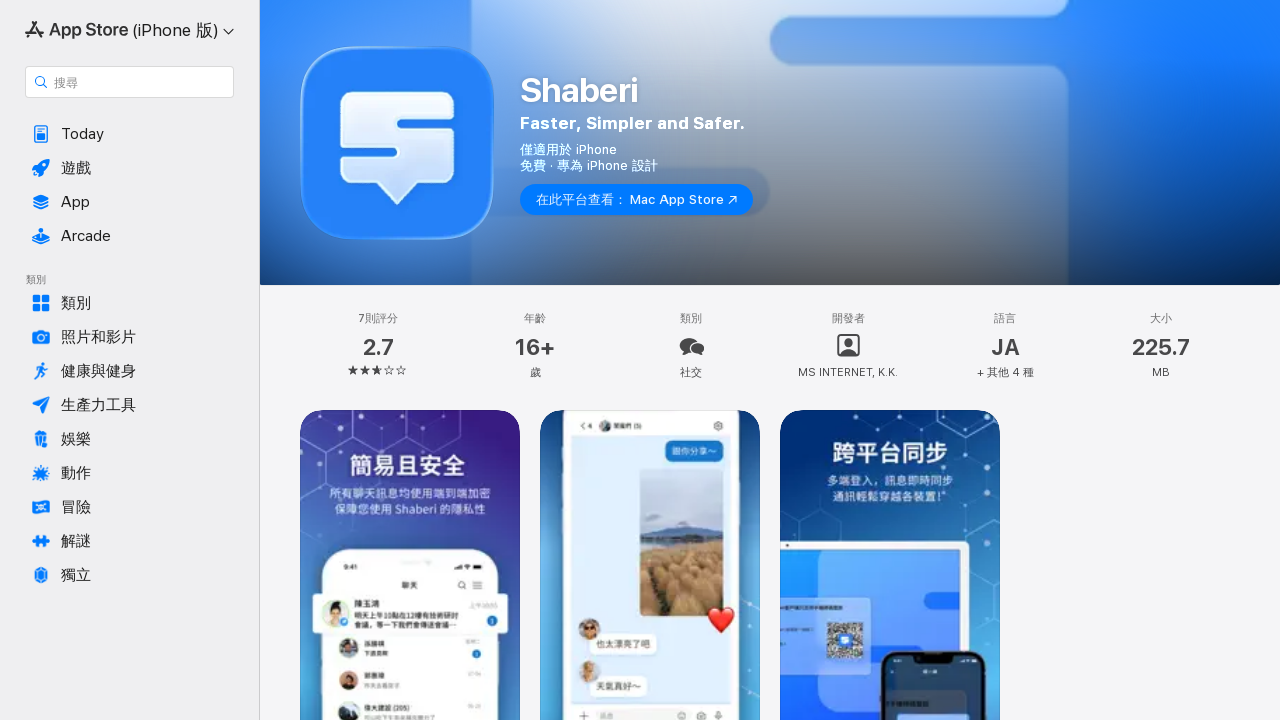

Closed Apple Store tab
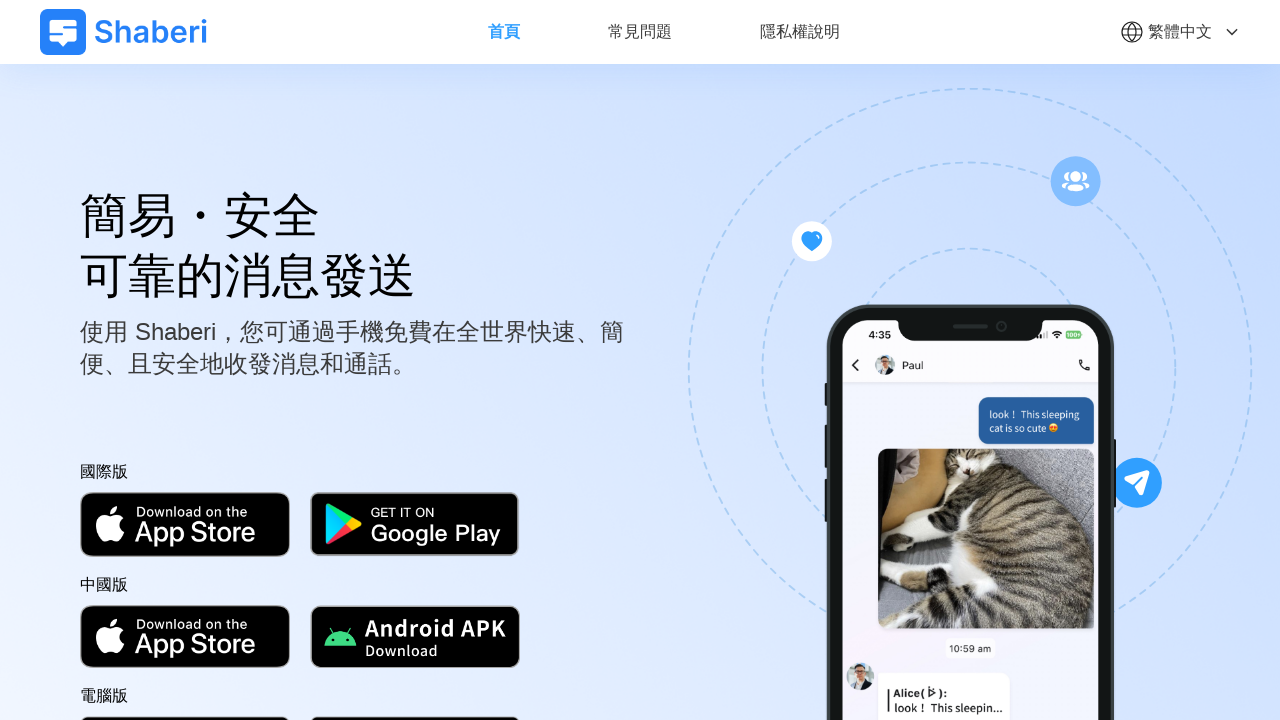

Clicked Google Play download link at (415, 524) on xpath=//*[@id="__layout"]/div/main/section[1]/div/div[1]/div/div[1]/div/a[2]
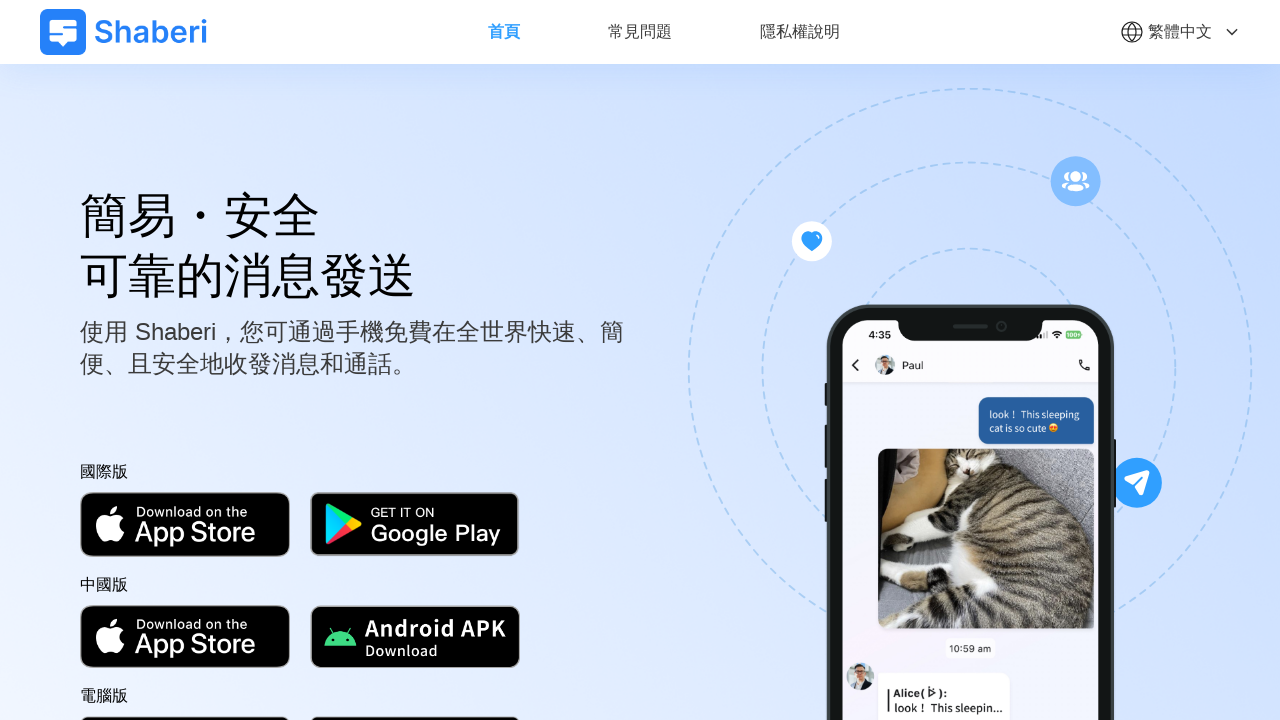

Google Play page loaded in new tab
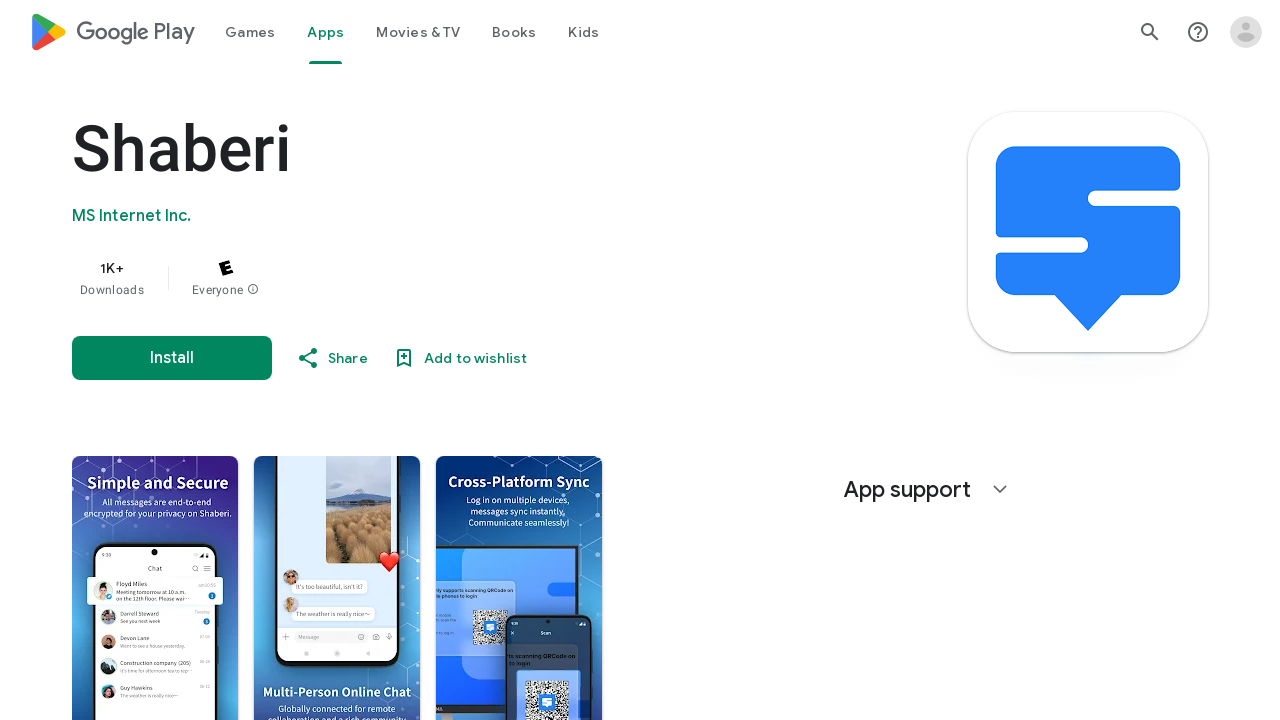

Verified Google Play URL contains 'play.google.com/store/apps/details'
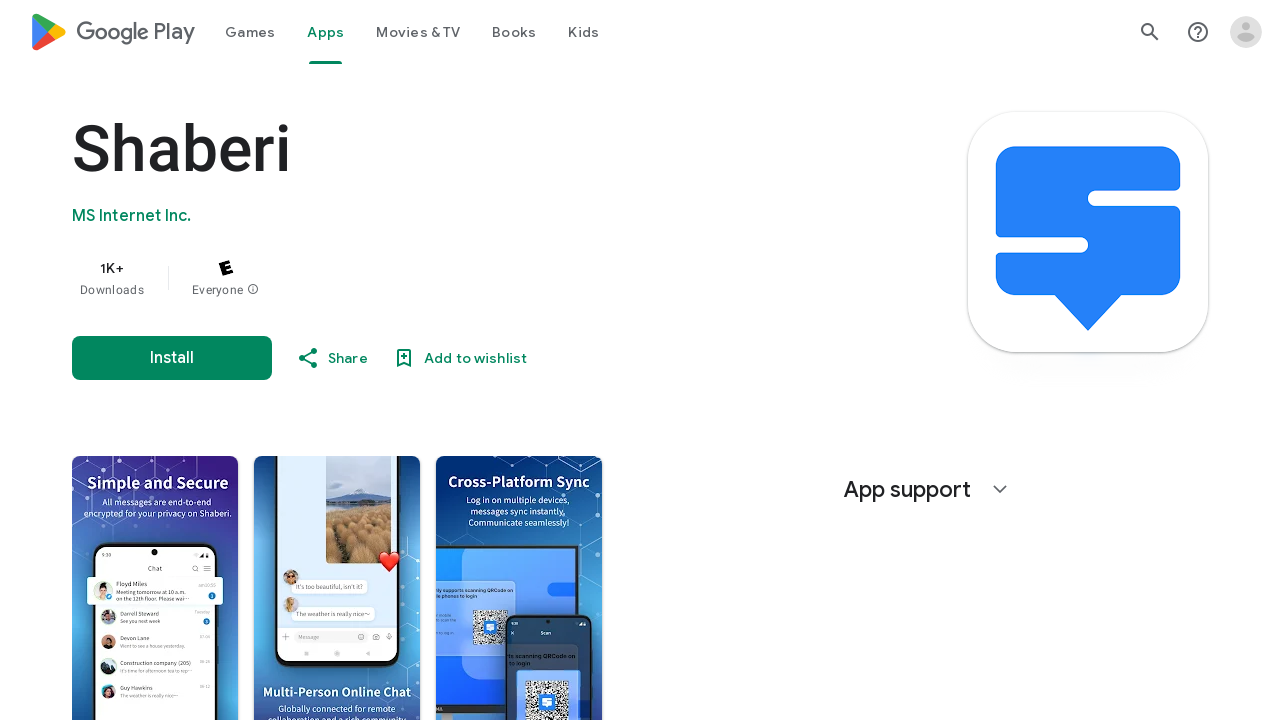

Closed Google Play tab
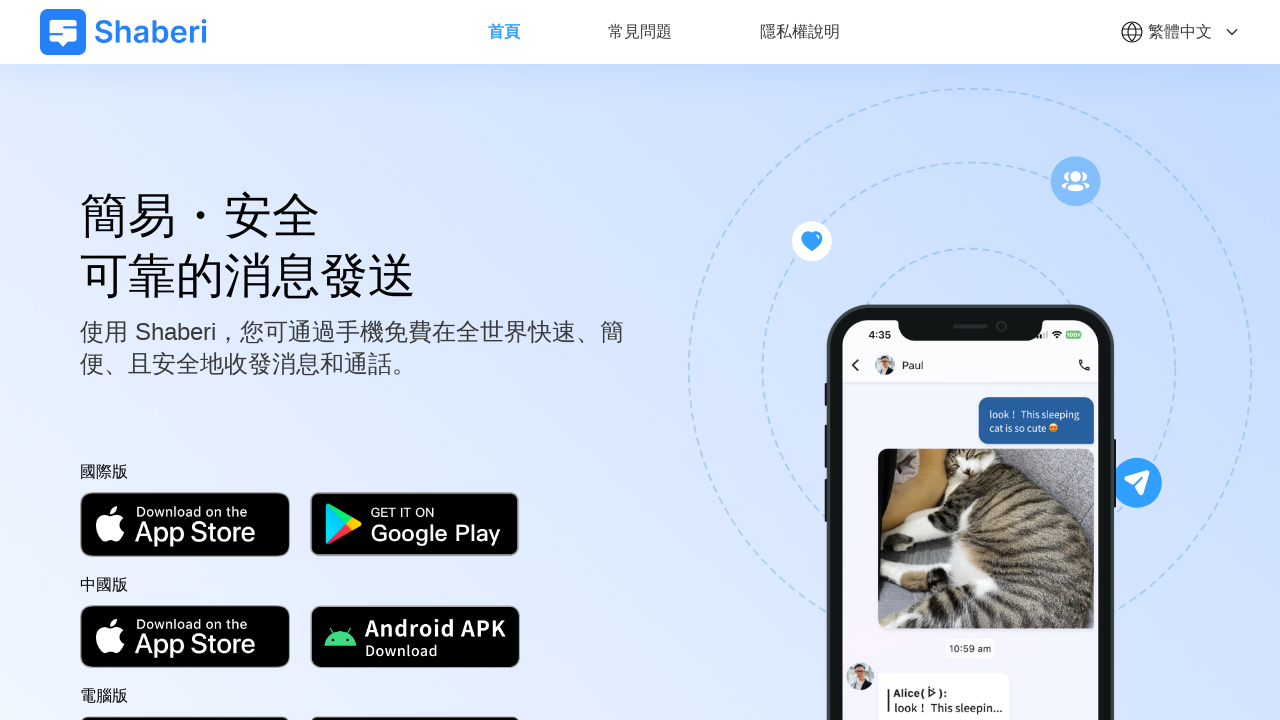

Clicked Apple Store CN download link at (185, 636) on xpath=//*[@id="__layout"]/div/main/section[1]/div/div[1]/div/div[2]/div/a[1]
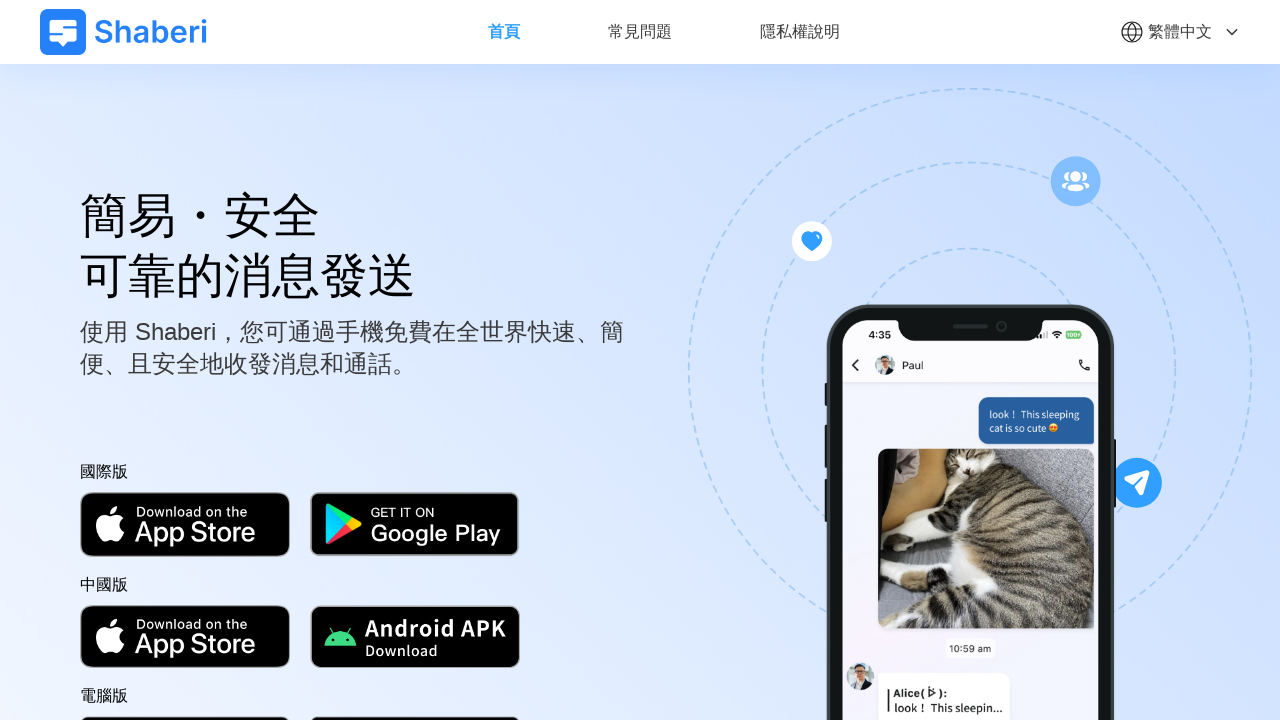

Apple Store CN page loaded in new tab
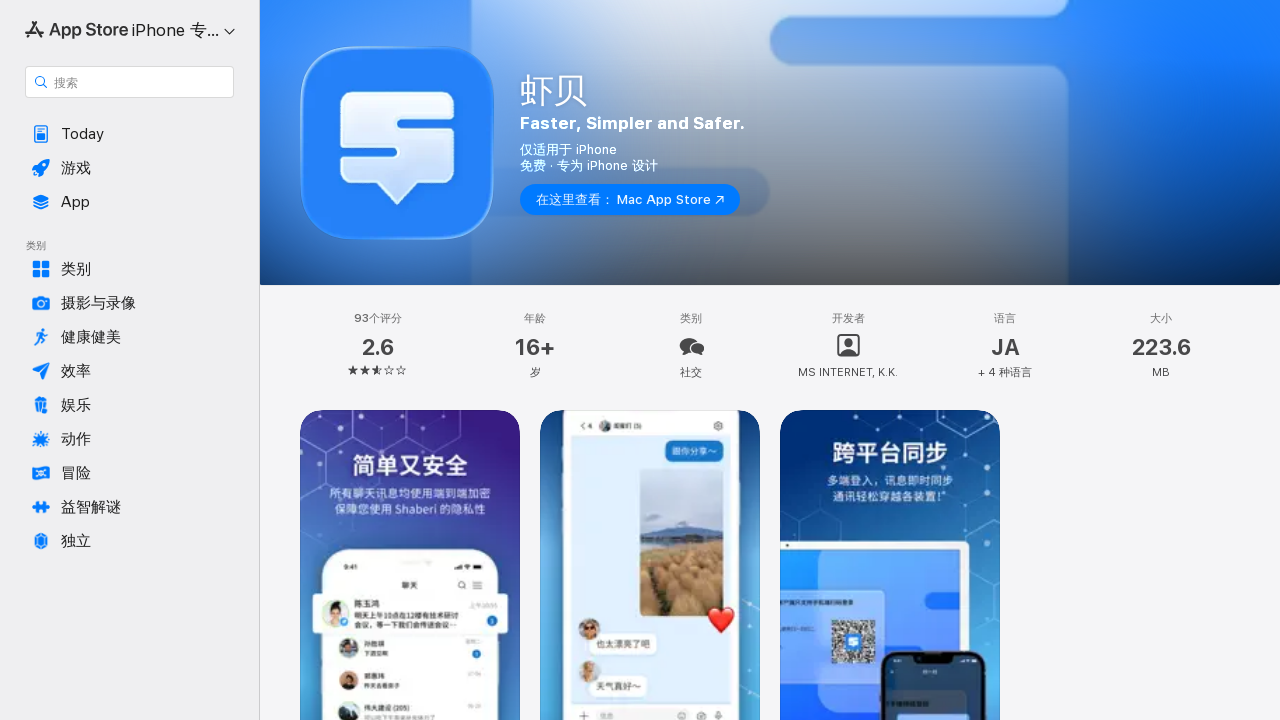

Verified Apple Store CN URL contains 'apps.apple.com'
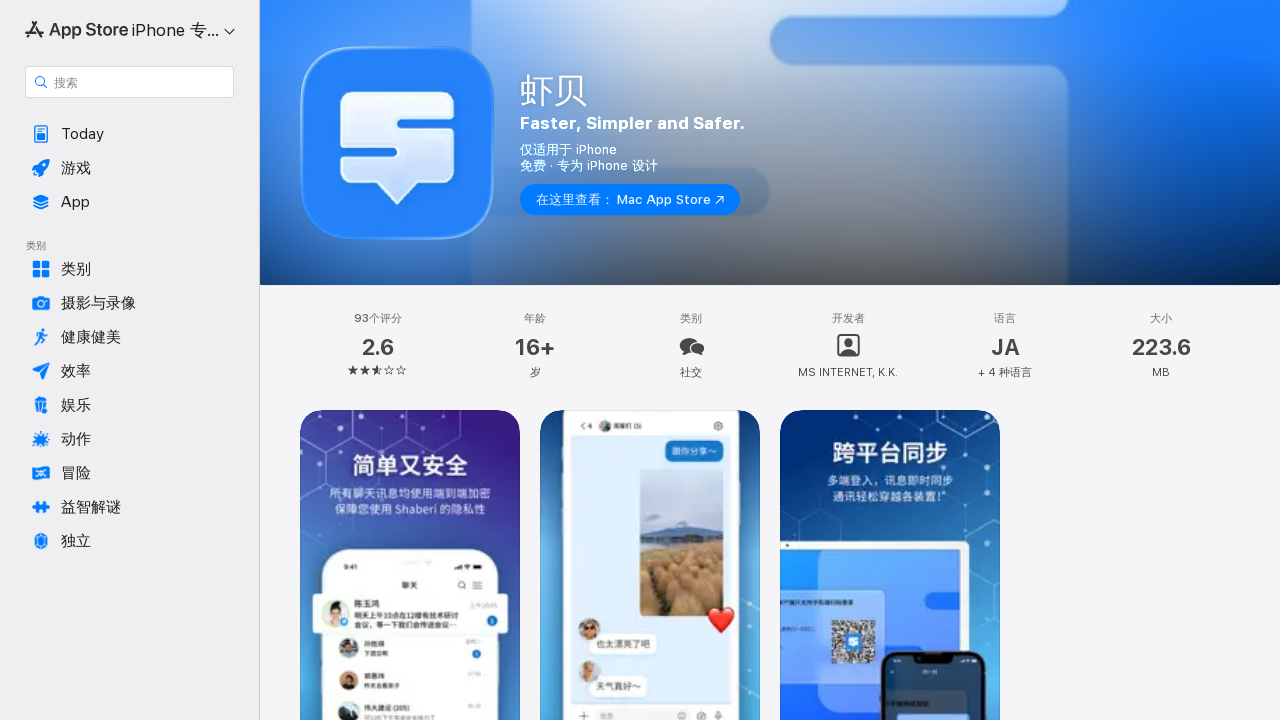

Closed Apple Store CN tab
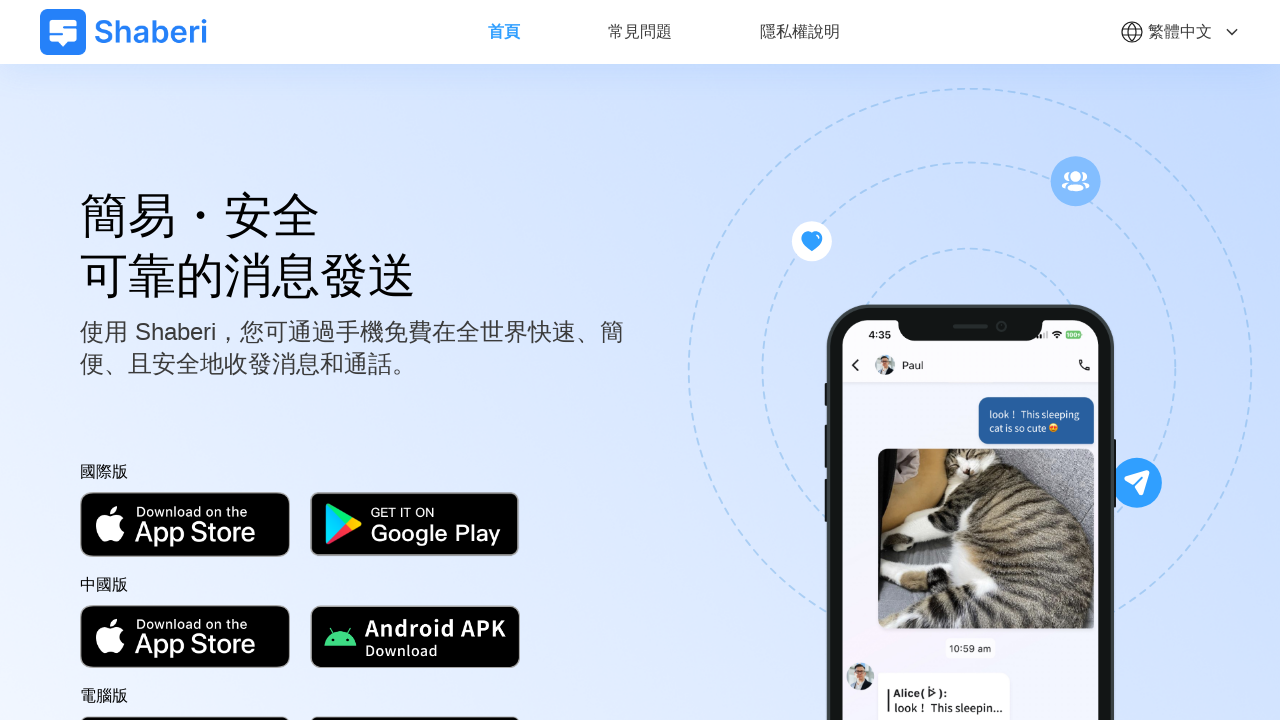

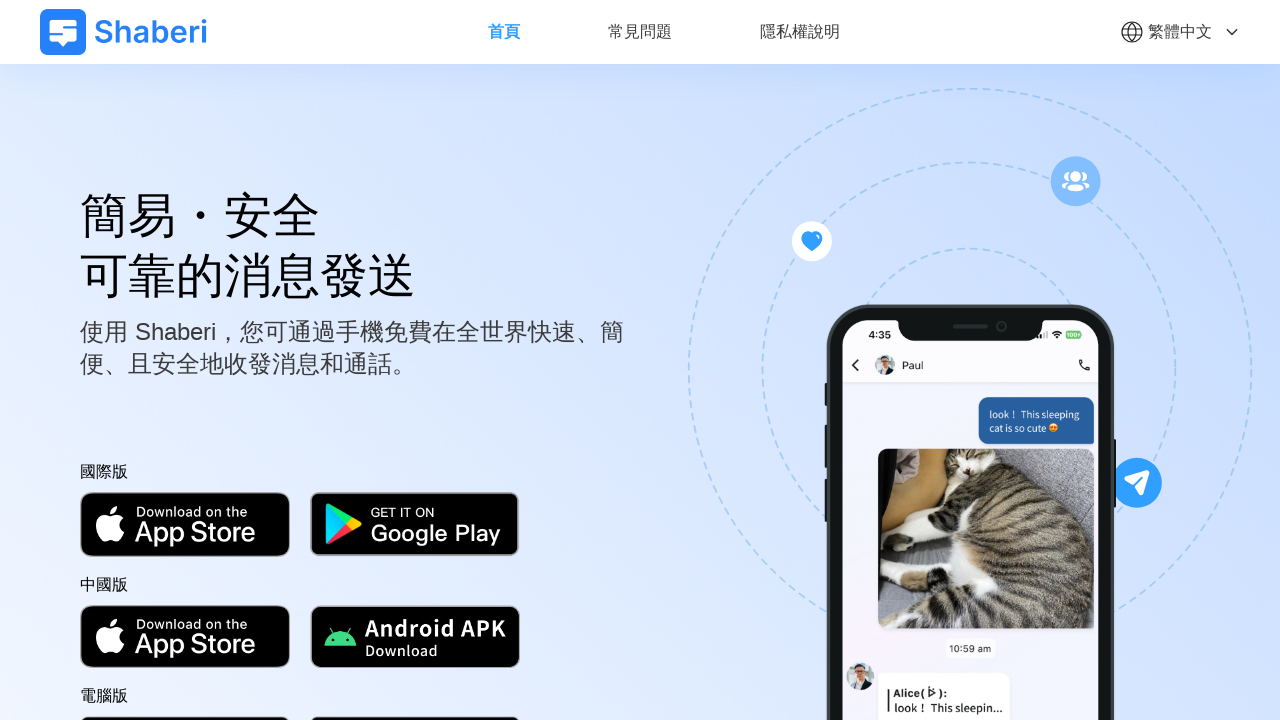